Tests that a todo item is removed when edited to an empty string

Starting URL: https://demo.playwright.dev/todomvc

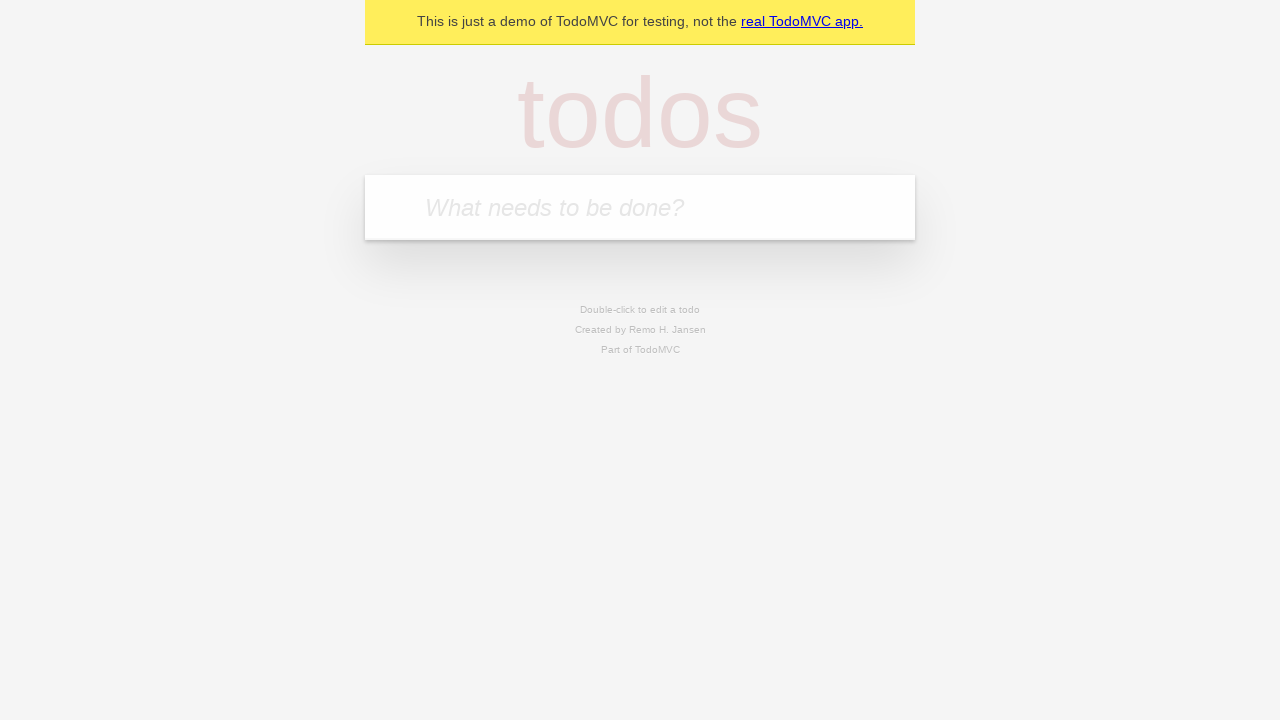

Filled first todo input with 'buy some cheese' on internal:attr=[placeholder="What needs to be done?"i]
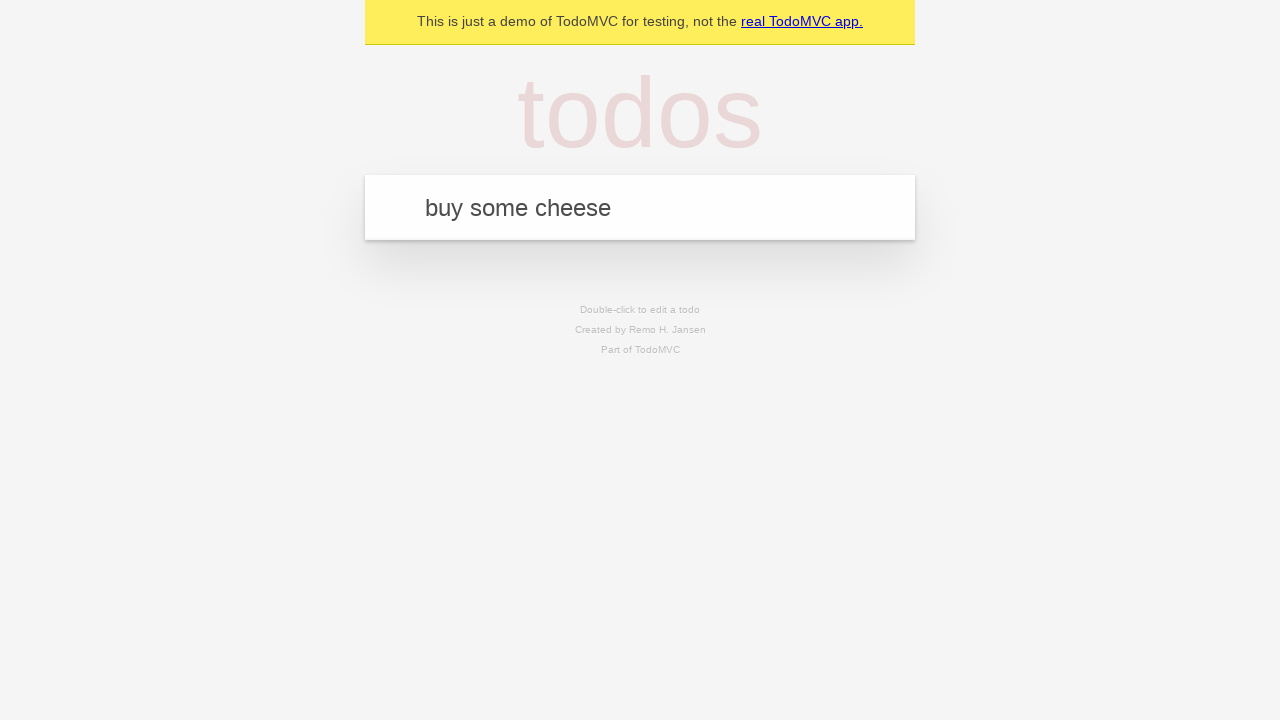

Pressed Enter to create first todo item on internal:attr=[placeholder="What needs to be done?"i]
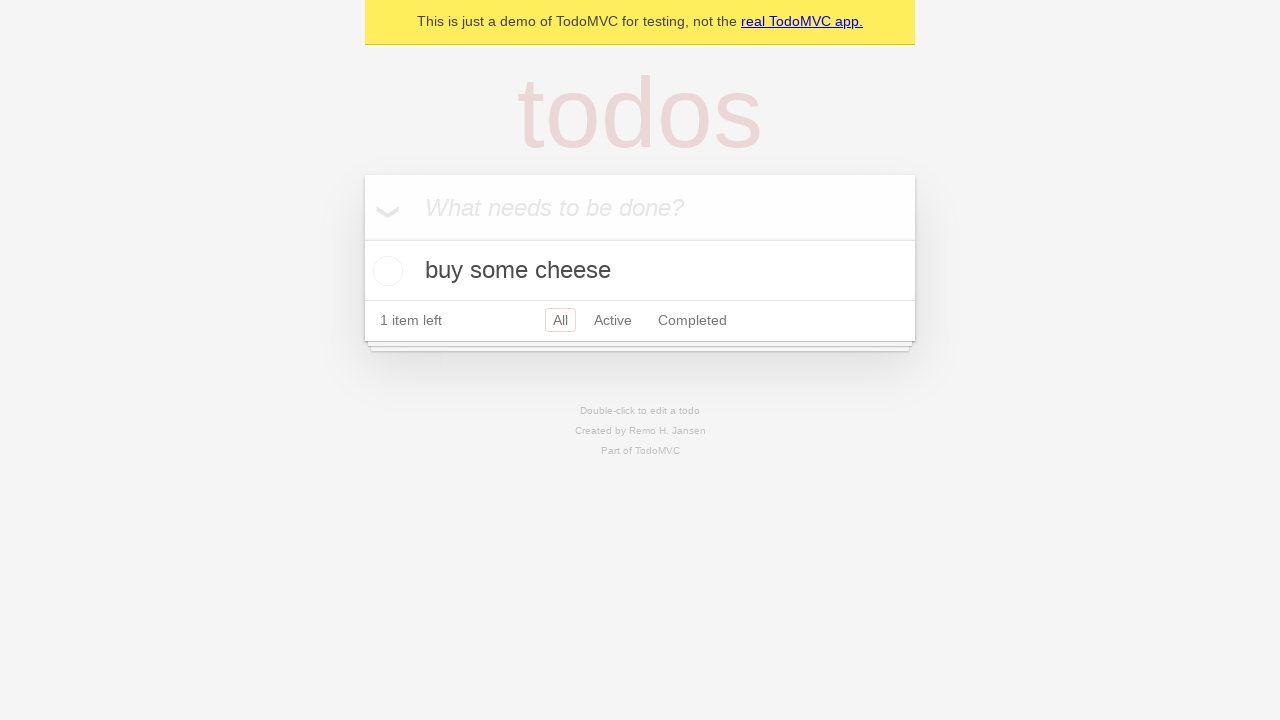

Filled second todo input with 'feed the cat' on internal:attr=[placeholder="What needs to be done?"i]
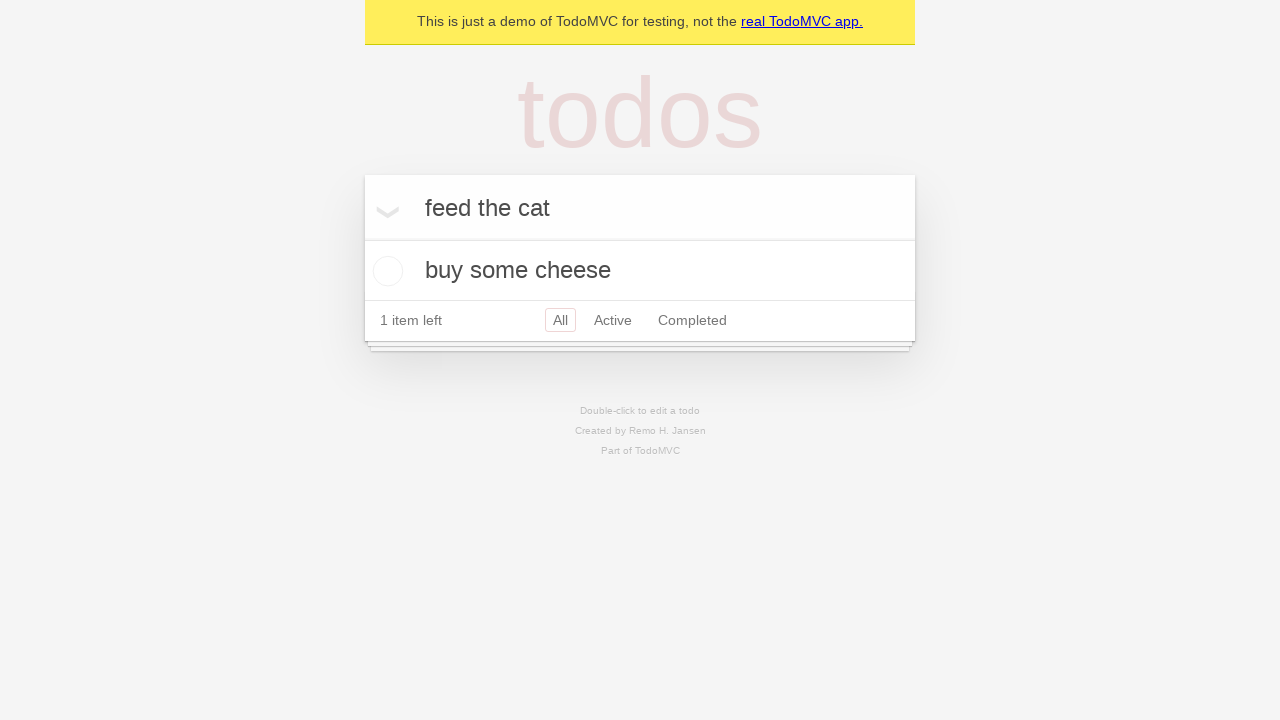

Pressed Enter to create second todo item on internal:attr=[placeholder="What needs to be done?"i]
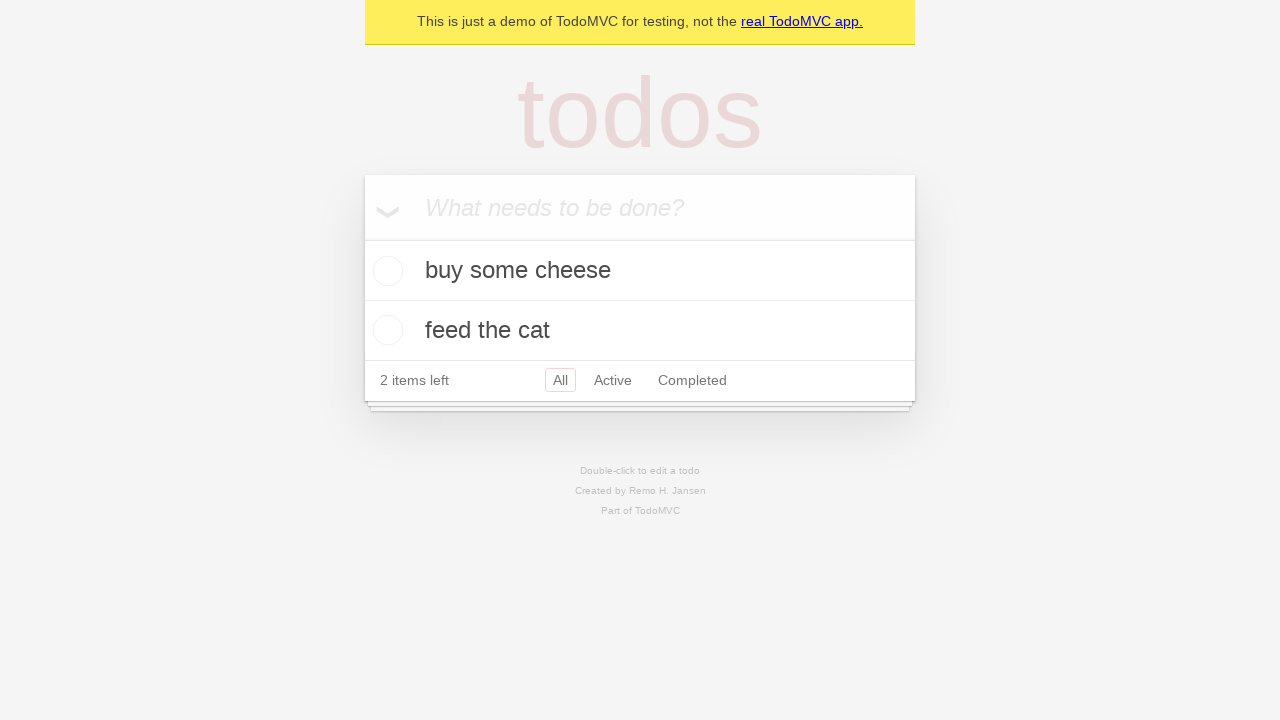

Filled third todo input with 'book a doctors appointment' on internal:attr=[placeholder="What needs to be done?"i]
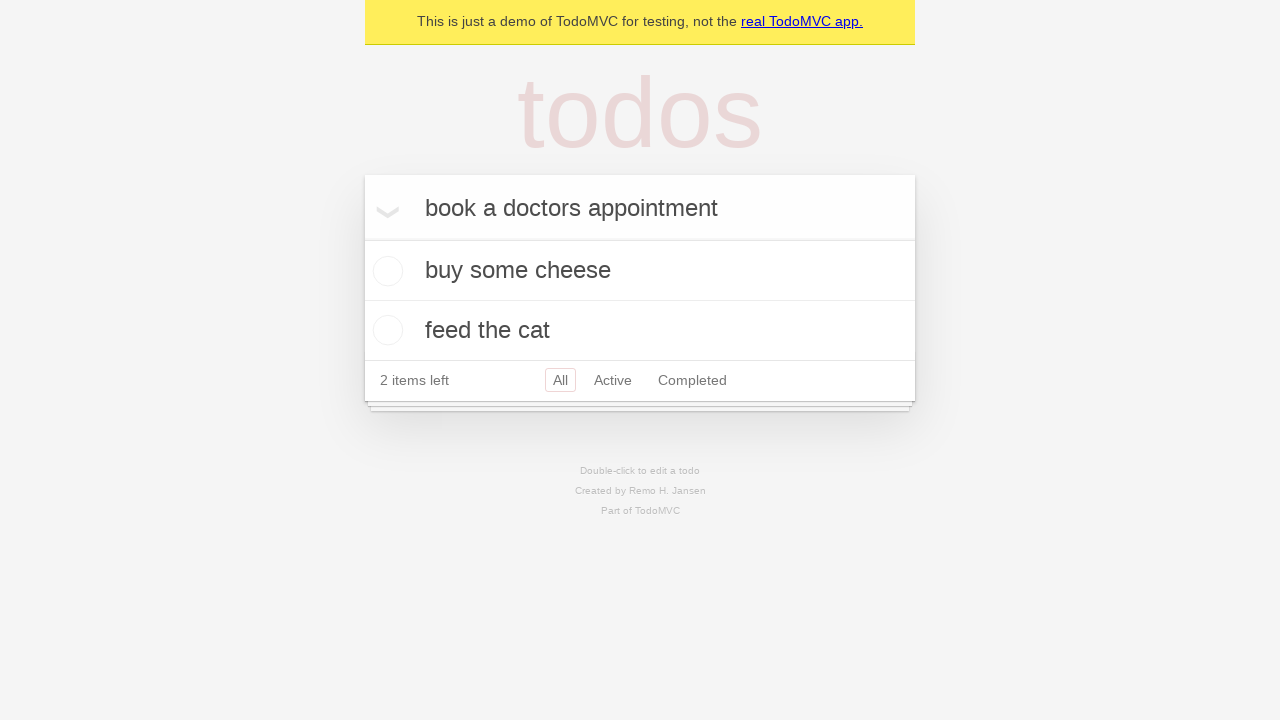

Pressed Enter to create third todo item on internal:attr=[placeholder="What needs to be done?"i]
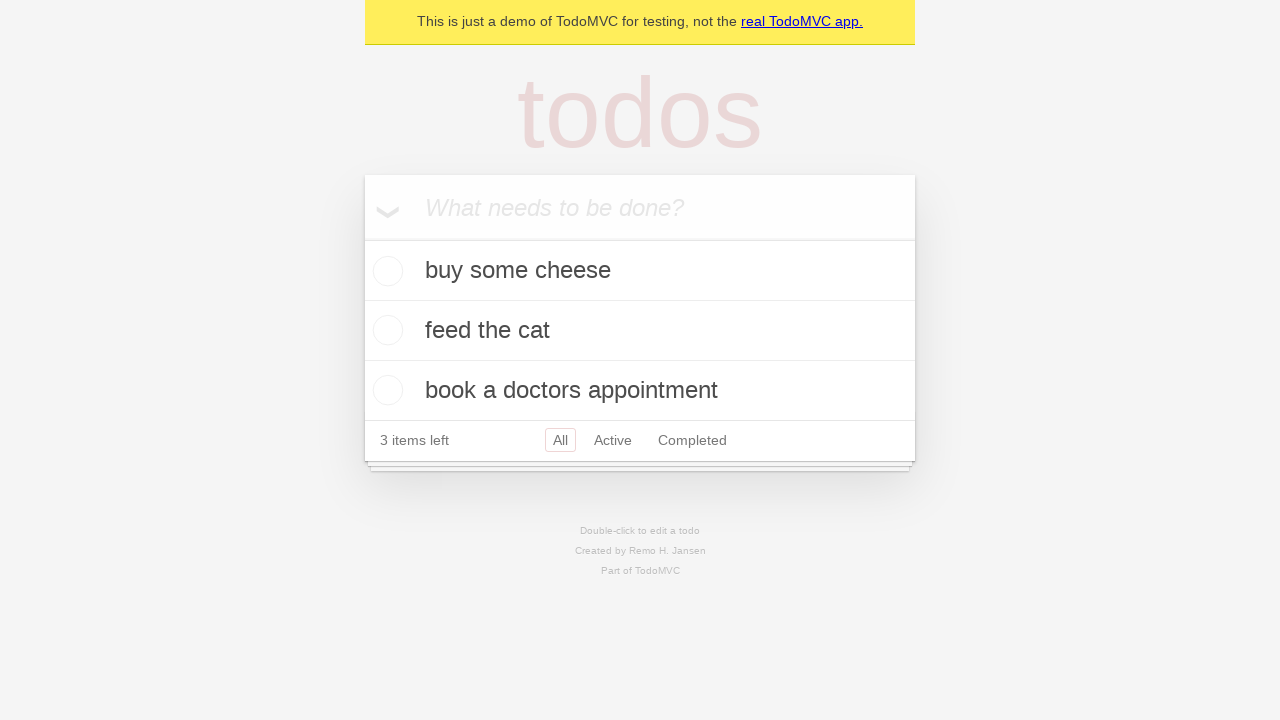

Waited for all three todo items to load
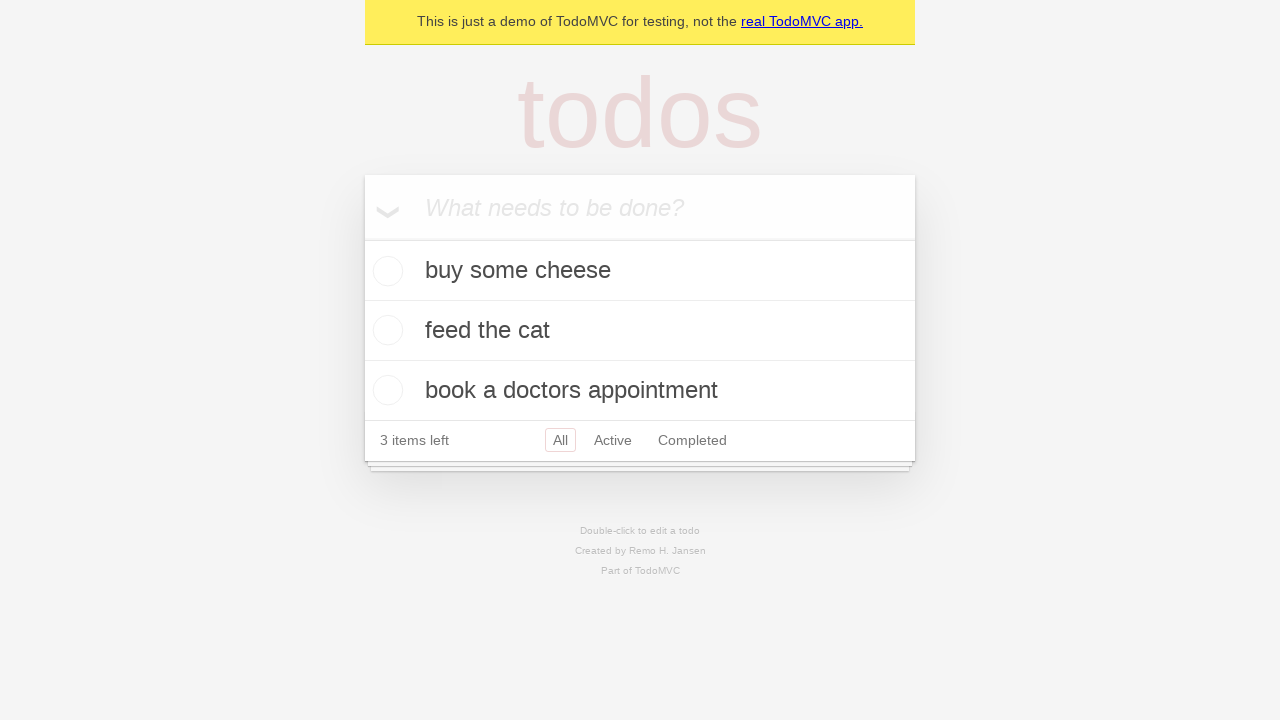

Double-clicked on the second todo item to enter edit mode at (640, 331) on internal:testid=[data-testid="todo-item"s] >> nth=1
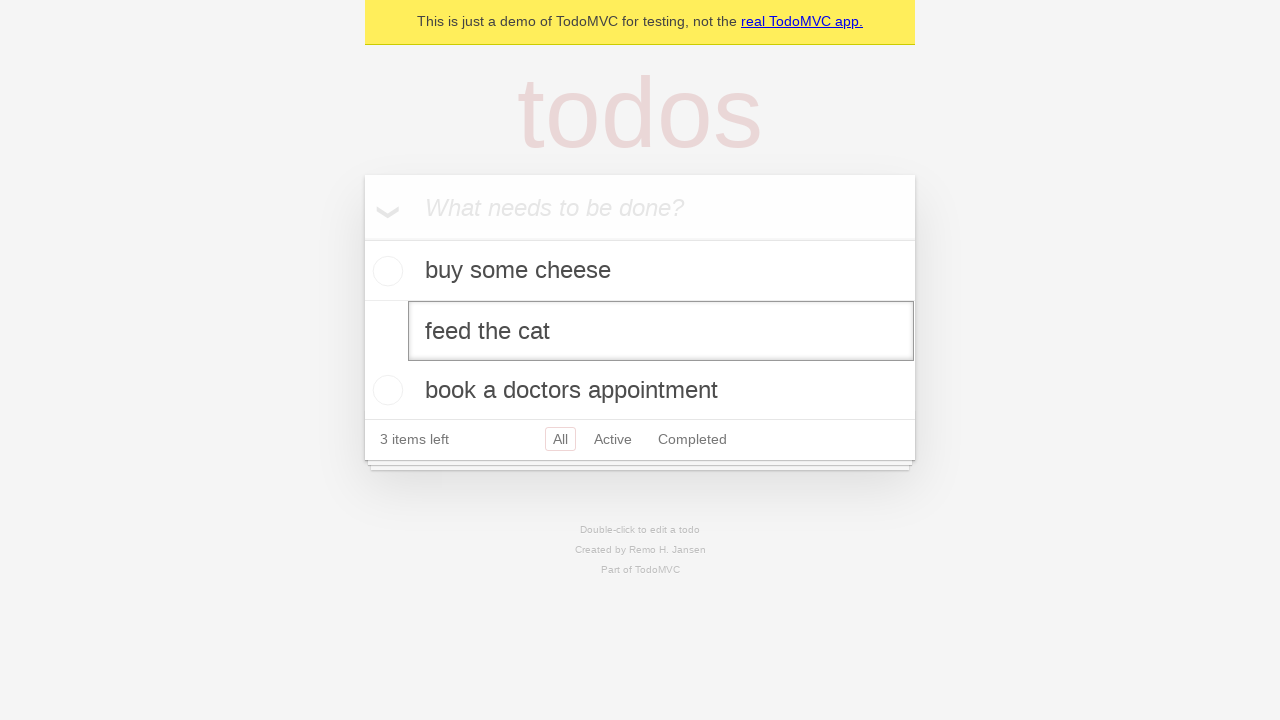

Cleared the edit field to empty string on internal:testid=[data-testid="todo-item"s] >> nth=1 >> internal:role=textbox[nam
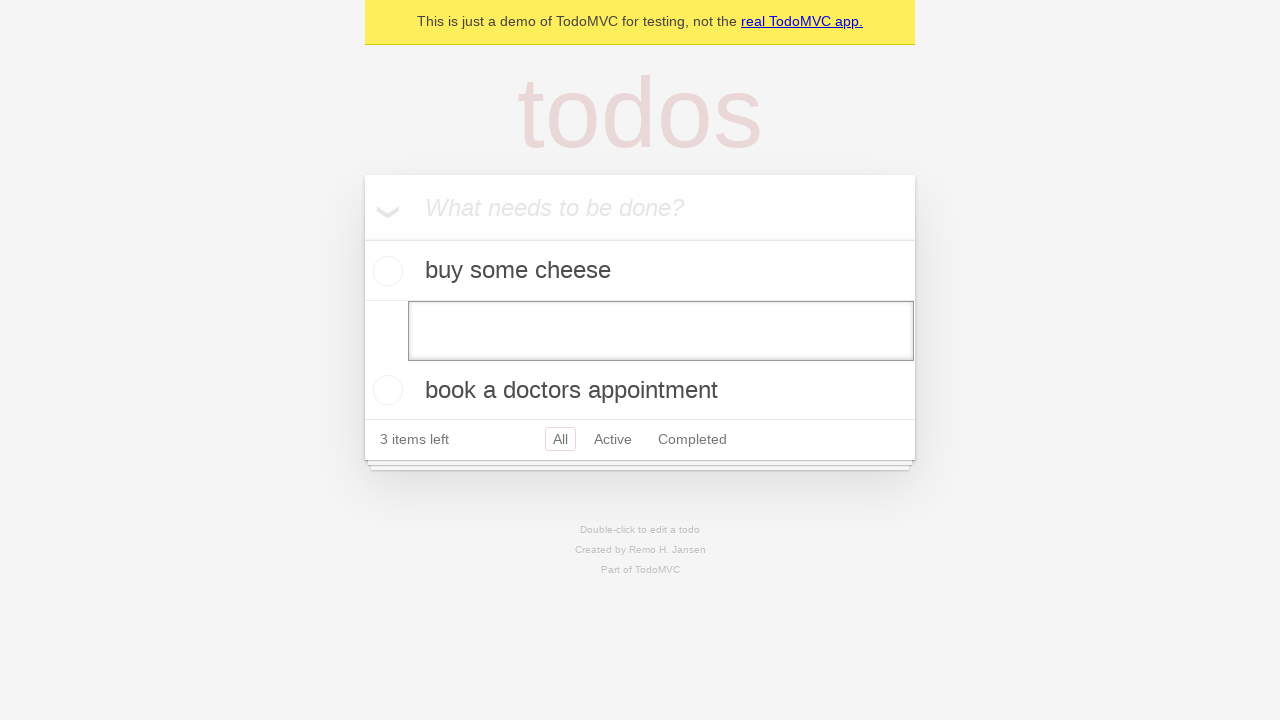

Pressed Enter to confirm edit with empty string, removing the todo item on internal:testid=[data-testid="todo-item"s] >> nth=1 >> internal:role=textbox[nam
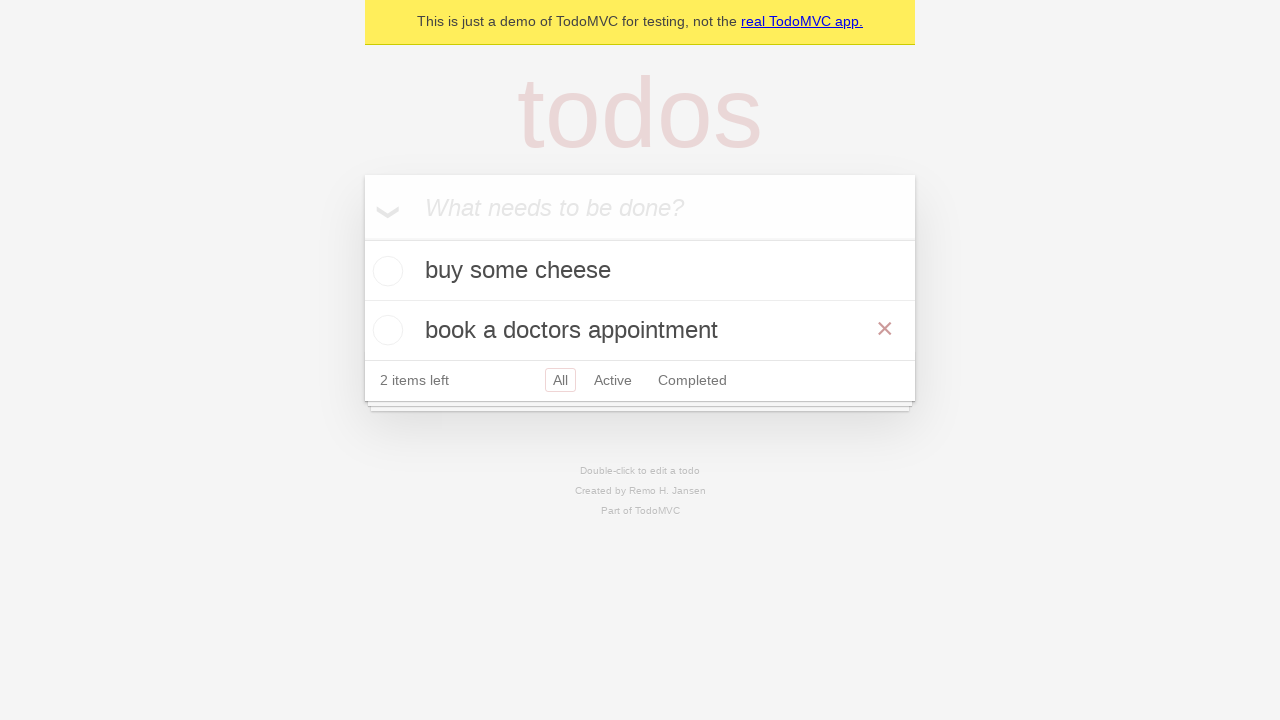

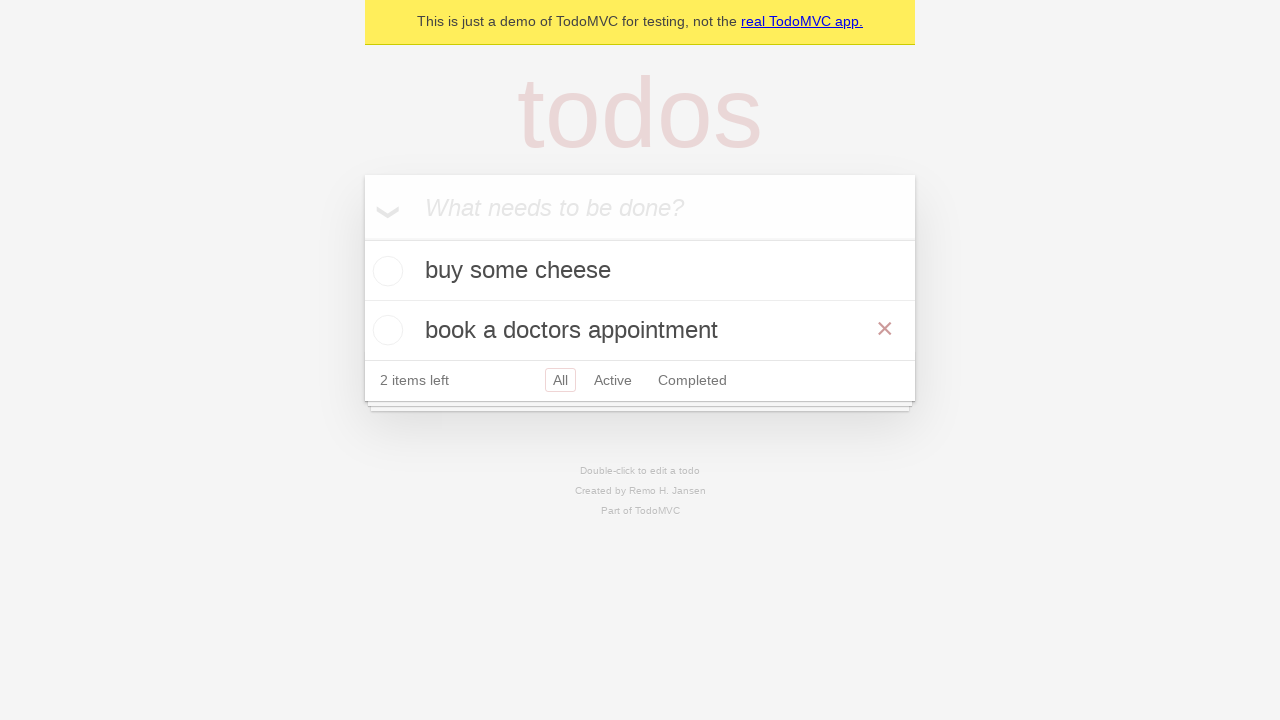